Tests tooltip functionality by hovering over an age input field and verifying the tooltip text appears

Starting URL: https://automationfc.github.io/jquery-tooltip/

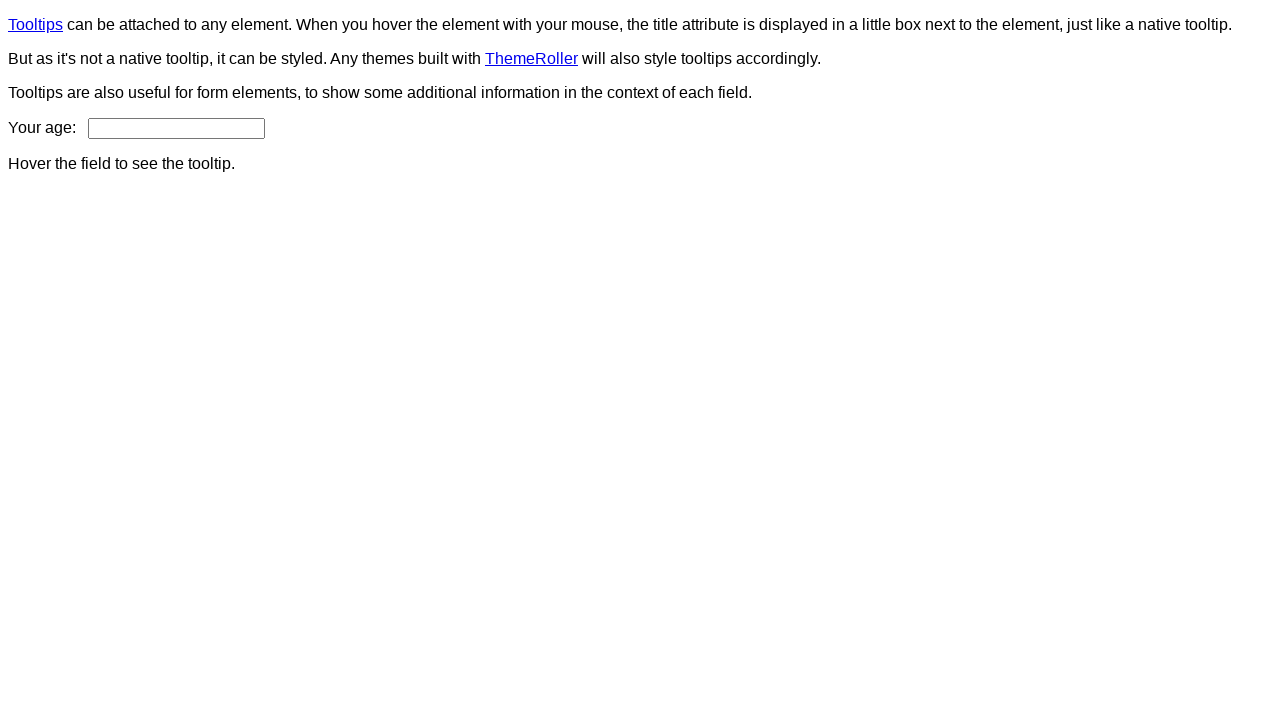

Hovered over age input field to trigger tooltip at (176, 128) on #age
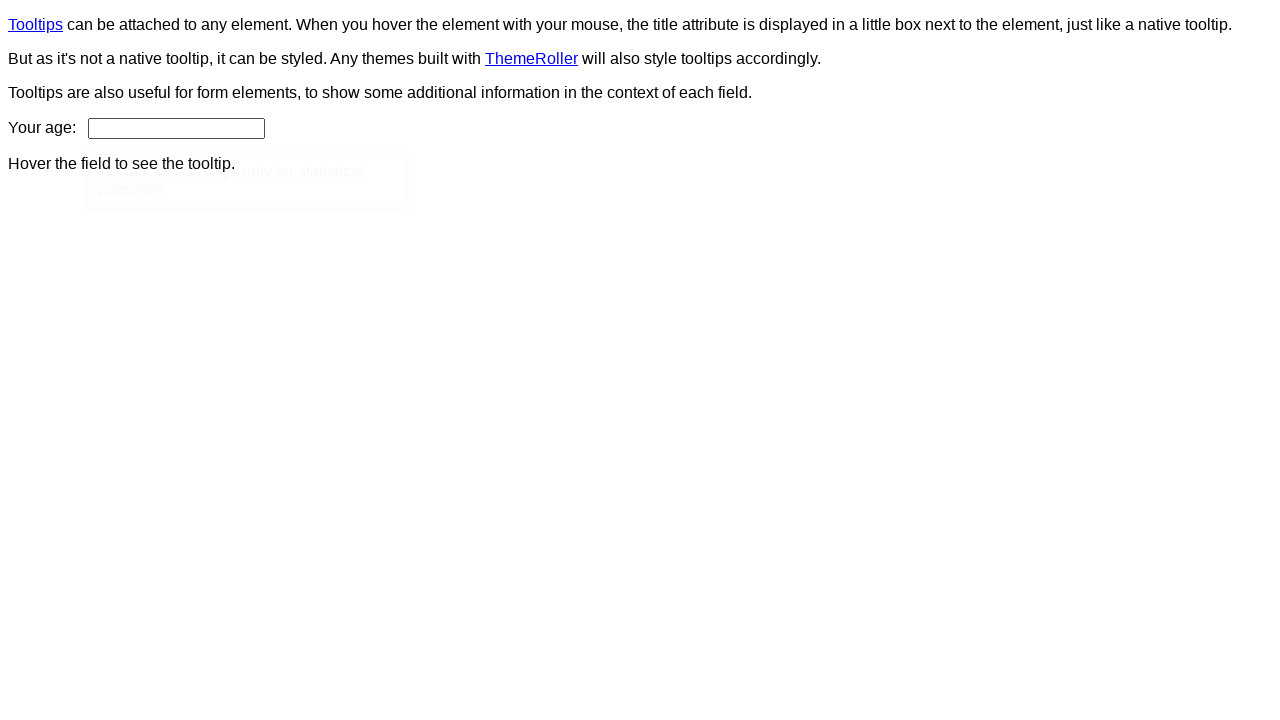

Retrieved tooltip text content
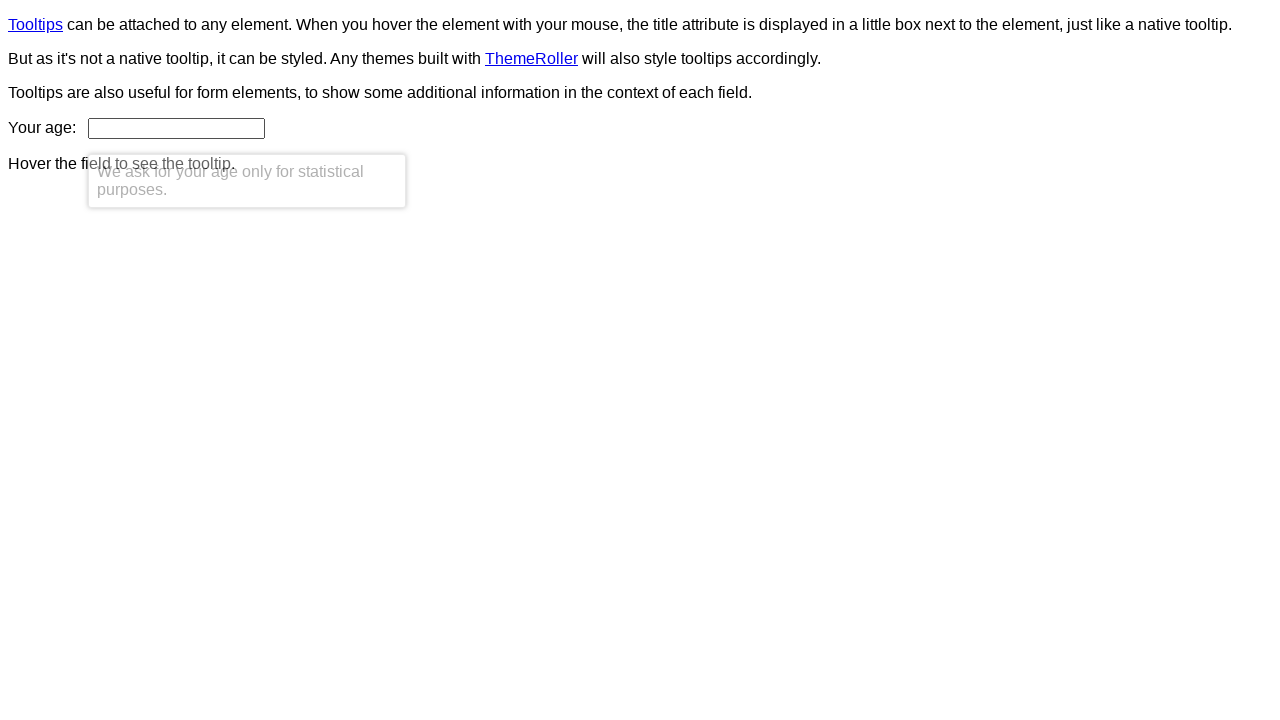

Verified tooltip text matches expected message
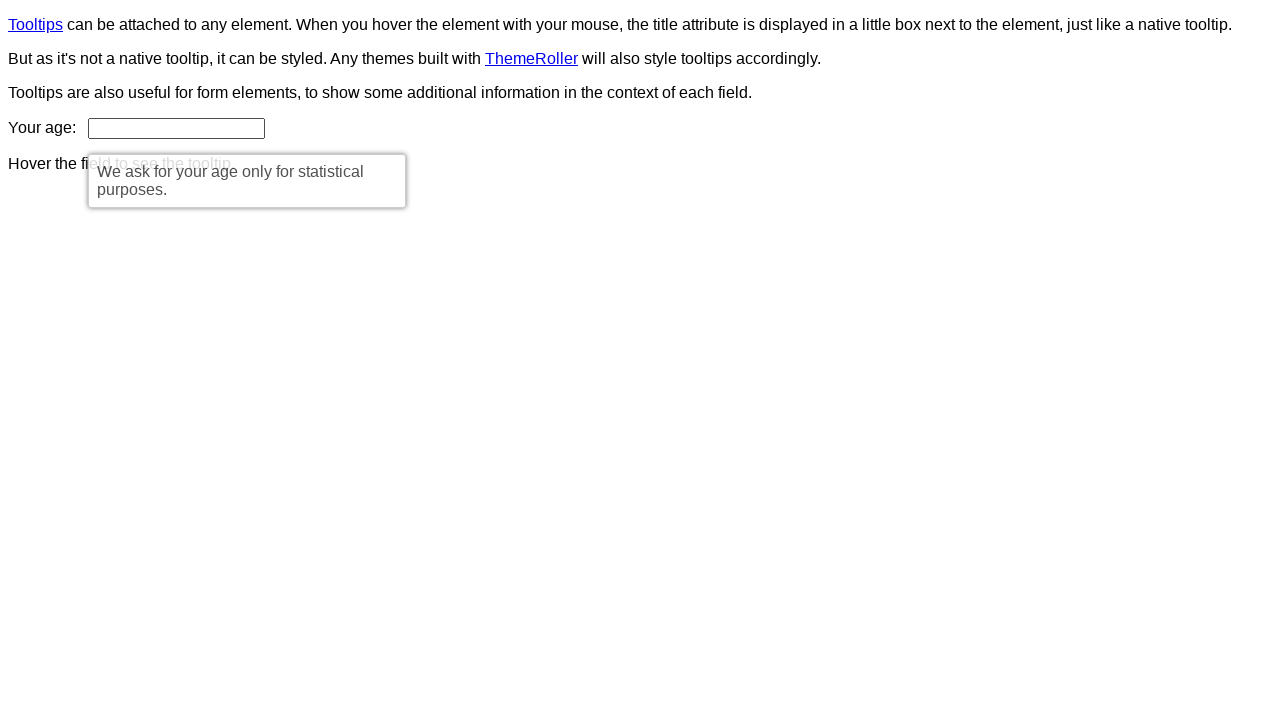

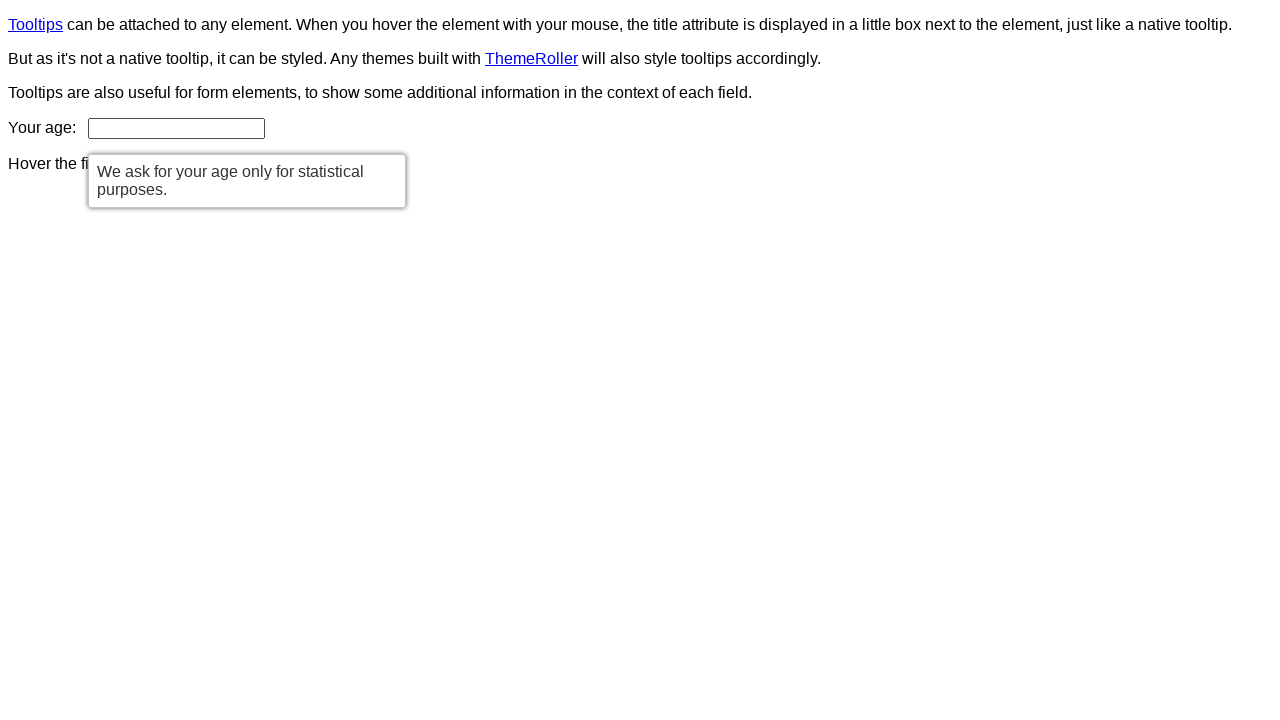